Tests BMI calculator by entering age, gender, height and weight values in metric units and verifying the calculated BMI result

Starting URL: https://www.calculator.net/bmi-calculator.html

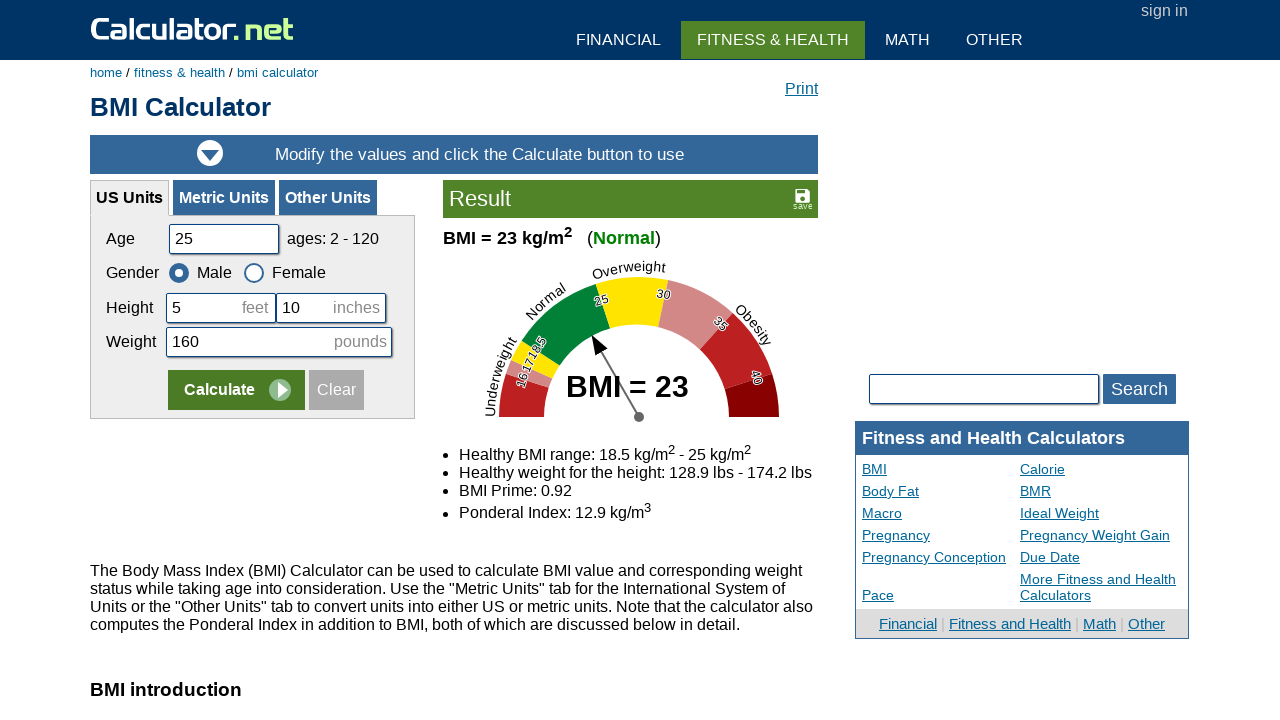

Clicked on Metric Units tab at (224, 198) on xpath=//a[.='Metric Units']
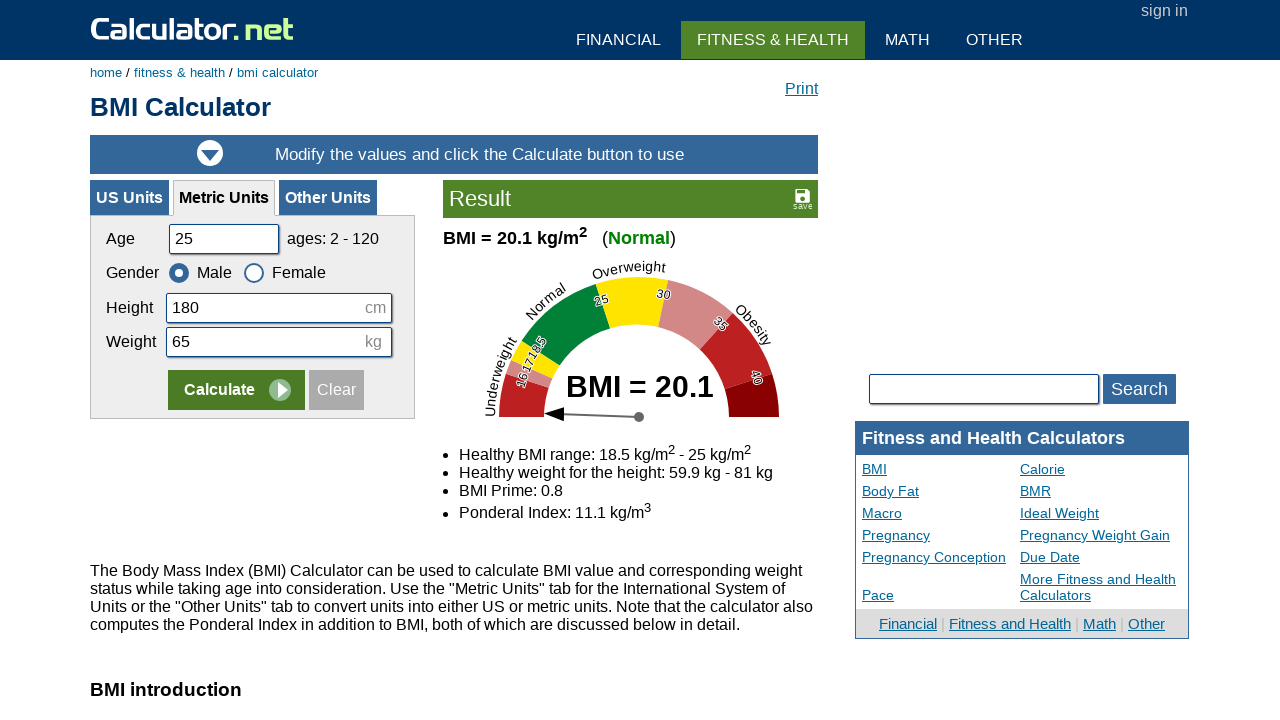

Clicked Clear button to reset form at (336, 390) on input[value=Clear]
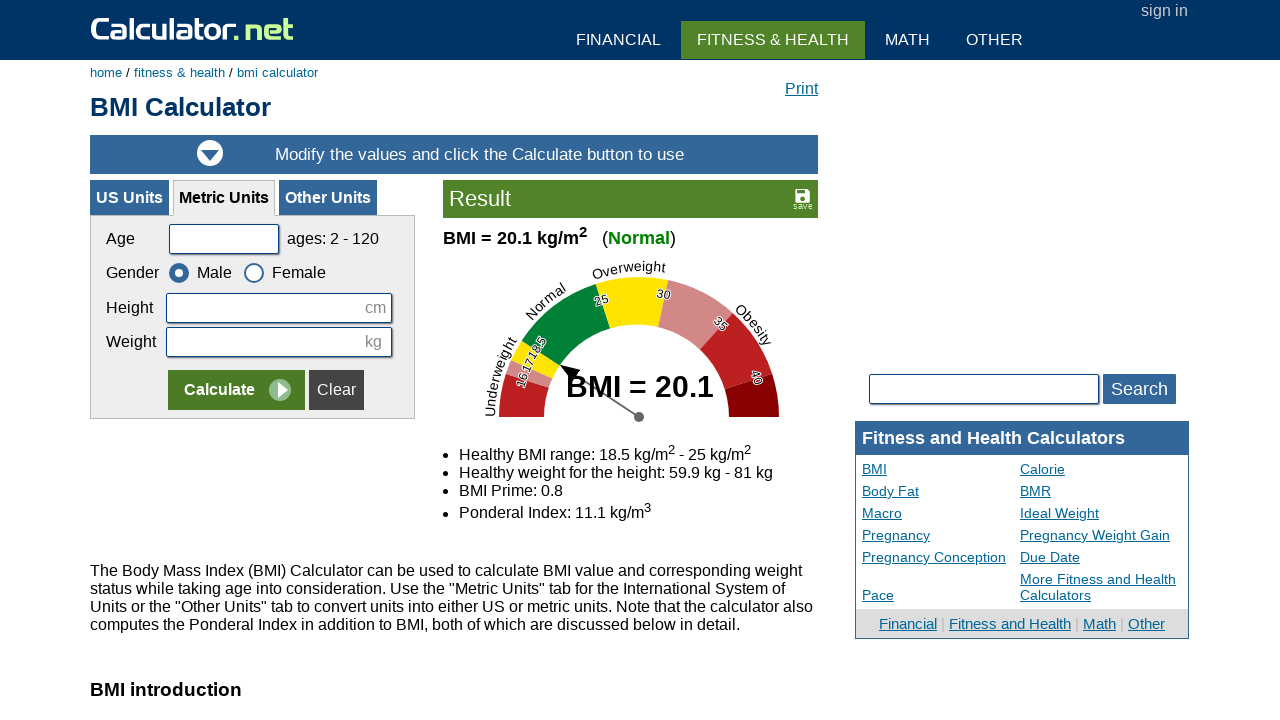

Filled age field with 37 on #cage
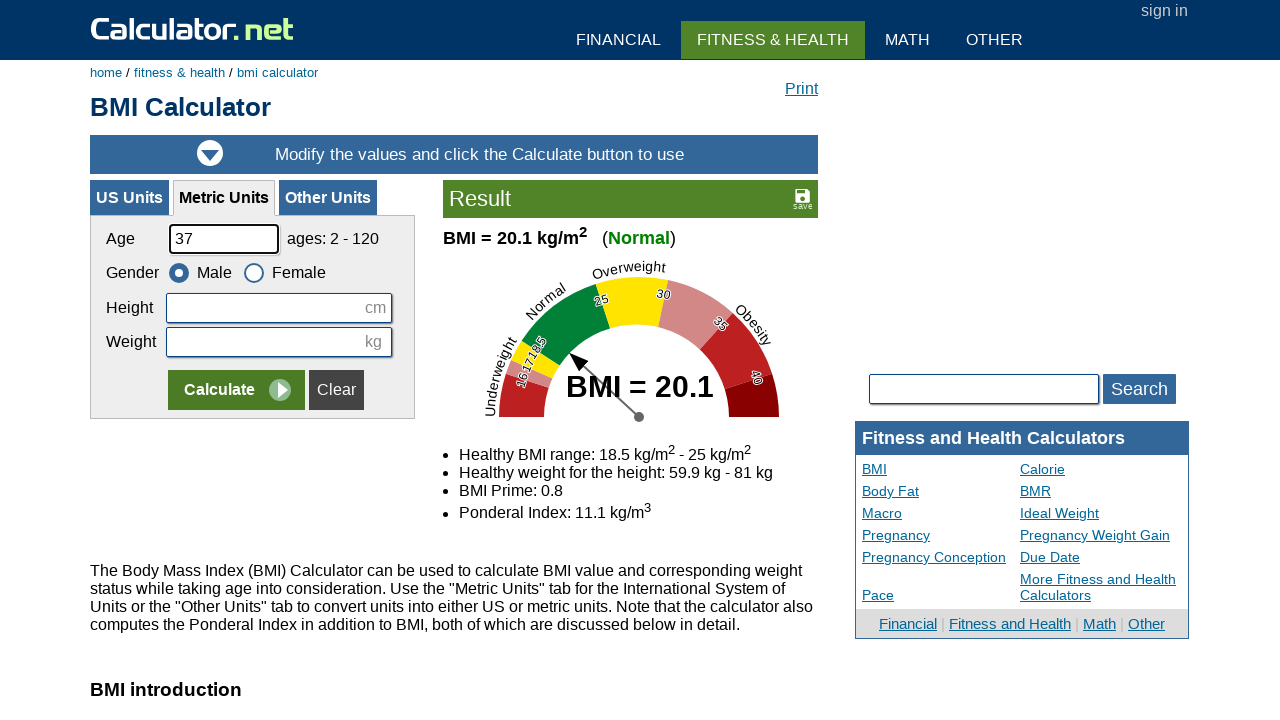

Filled height field with 172 cm on #cheightmeter
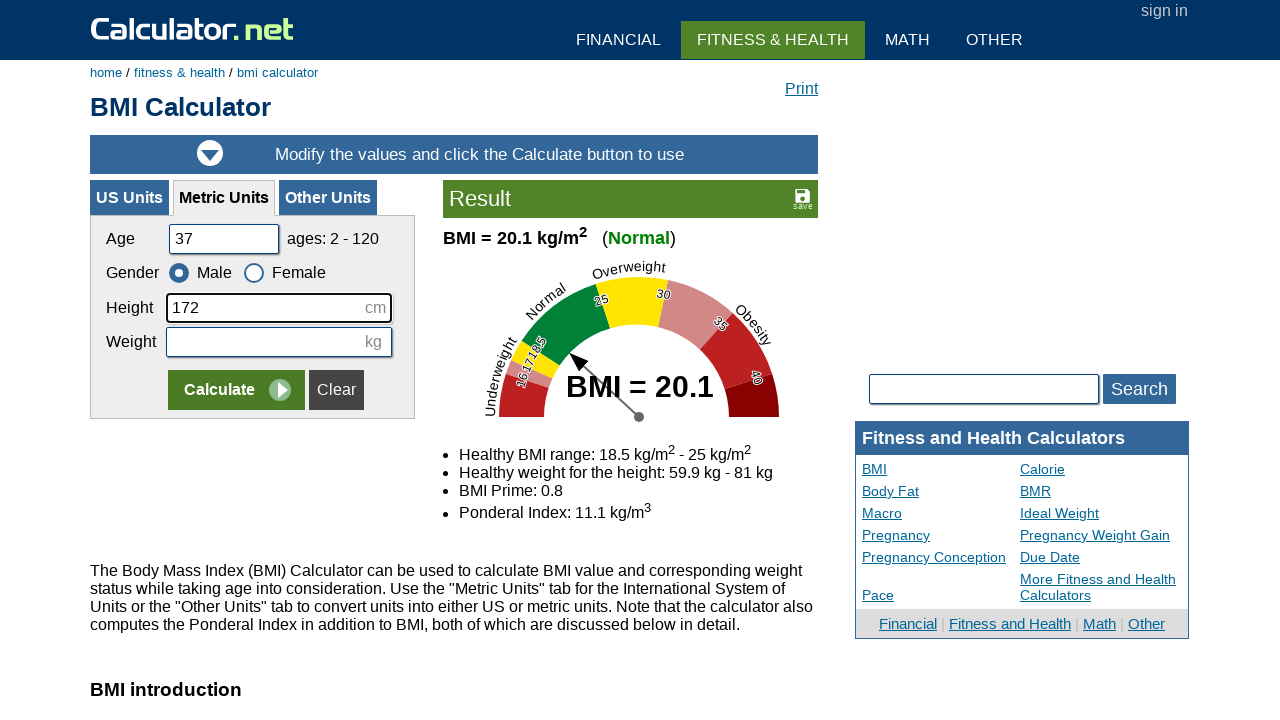

Filled weight field with 64 kg on #ckg
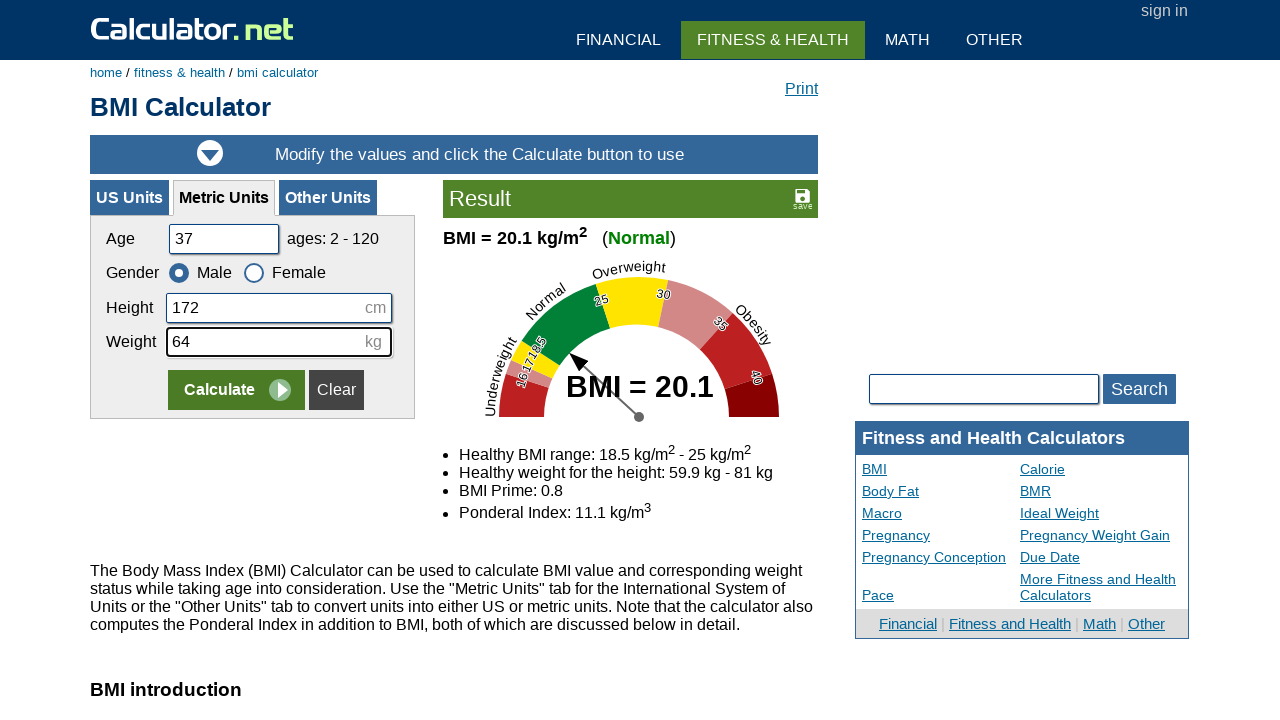

Clicked Calculate button for test case 1 at (236, 390) on input[value=Calculate]
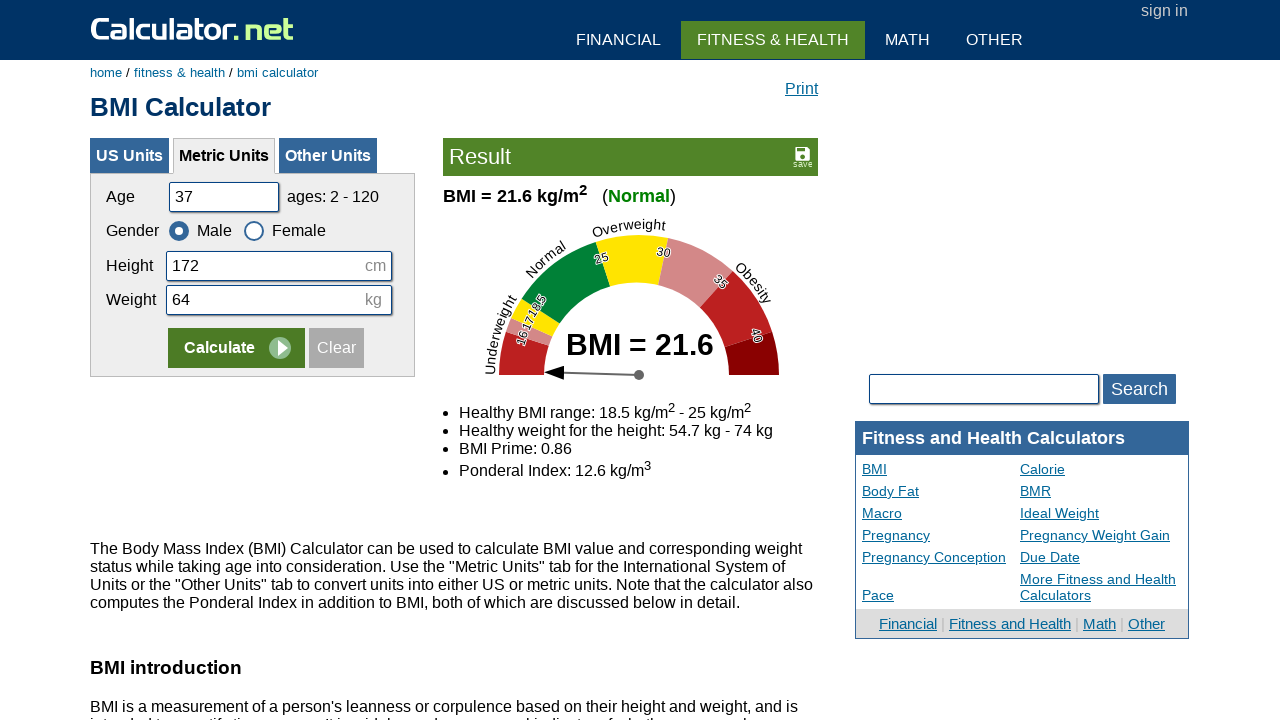

BMI result displayed for test case 1
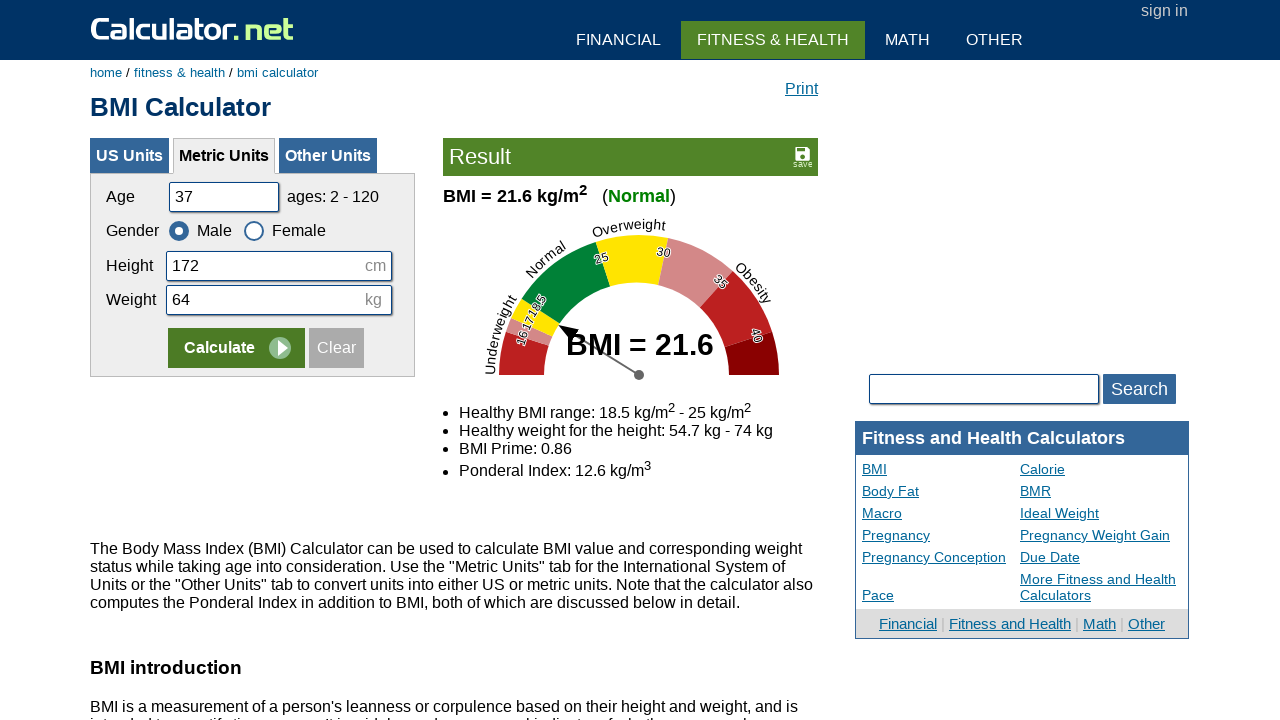

Clicked Clear button to reset form for test case 2 at (336, 348) on input[value=Clear]
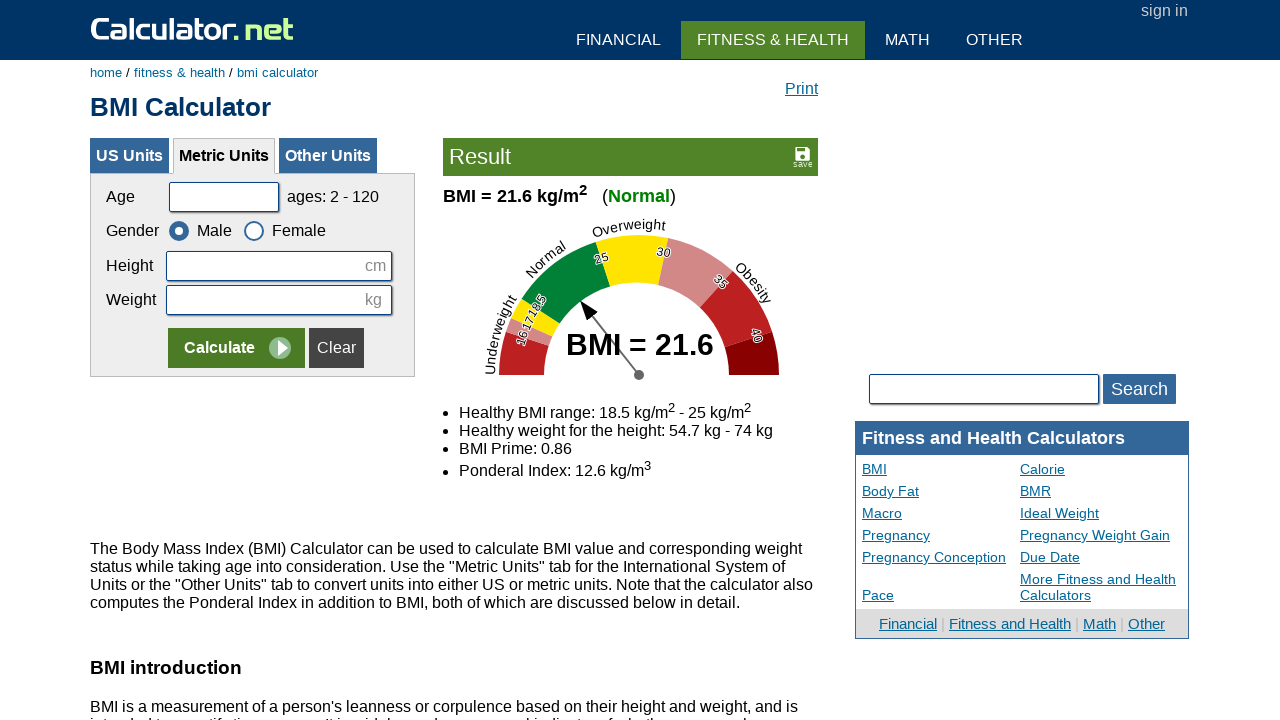

Filled age field with 37 for test case 2 on #cage
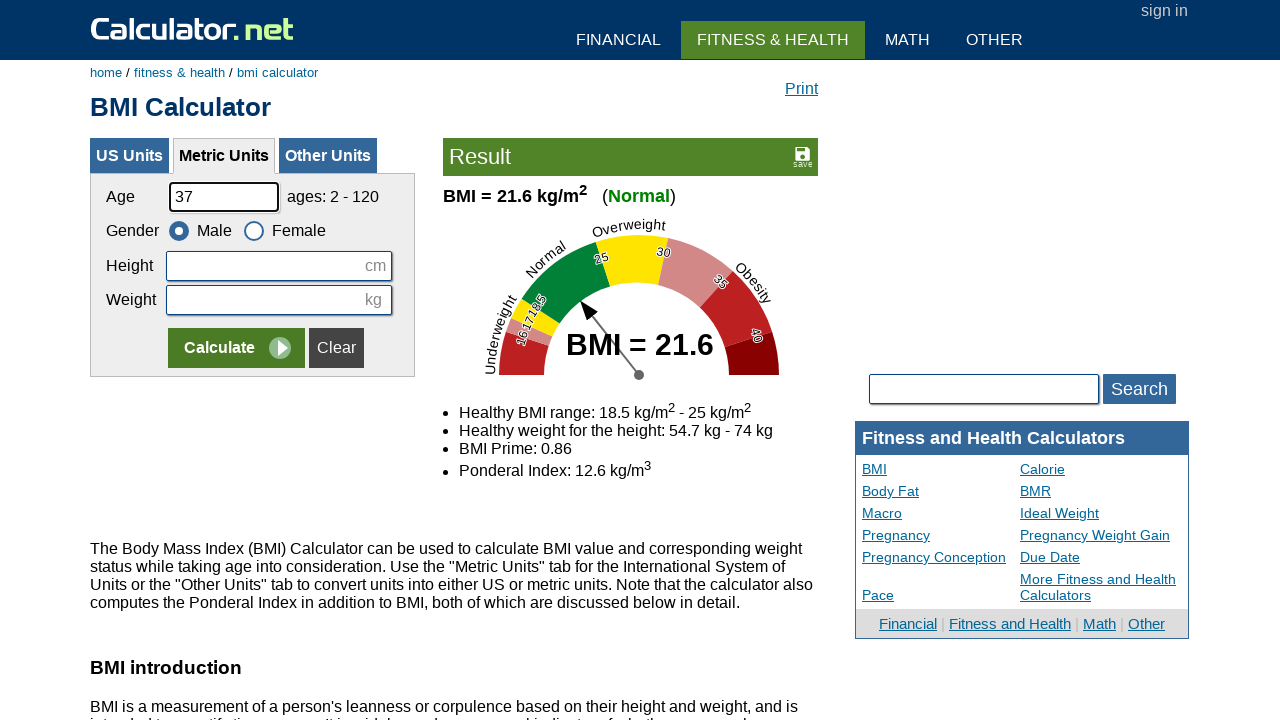

Filled height field with 172 cm for test case 2 on #cheightmeter
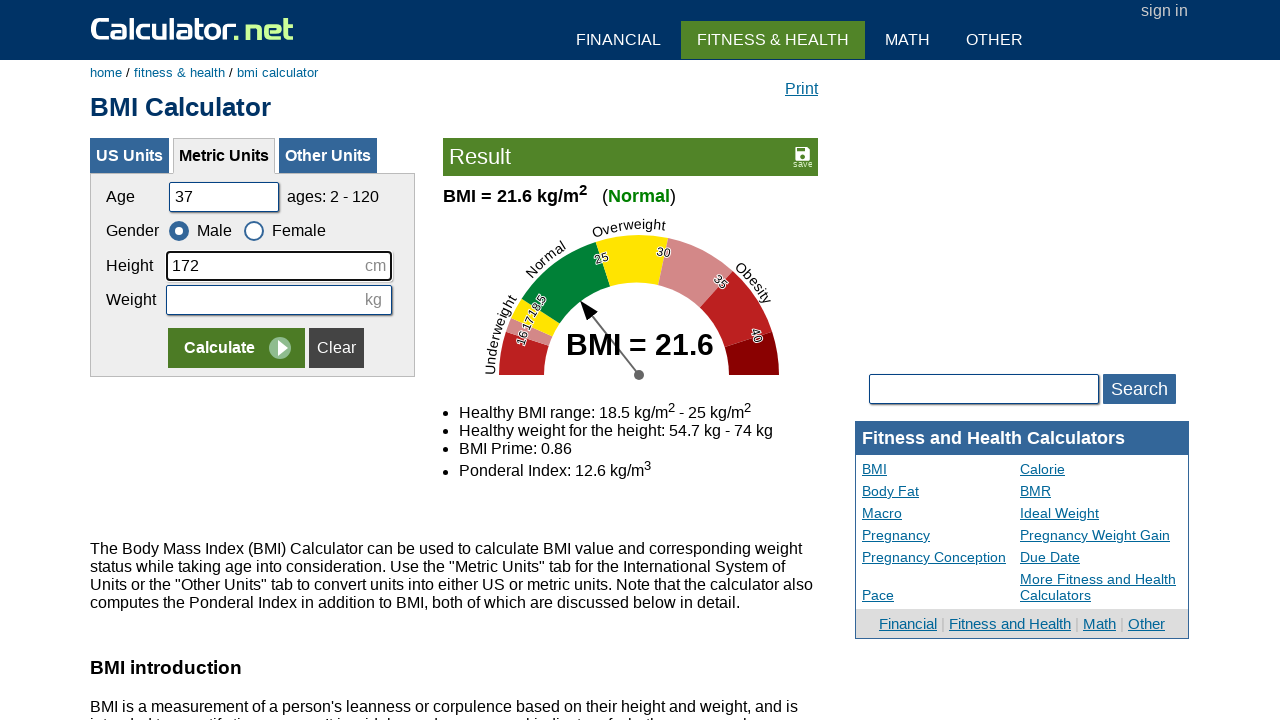

Filled weight field with 64 kg for test case 2 on #ckg
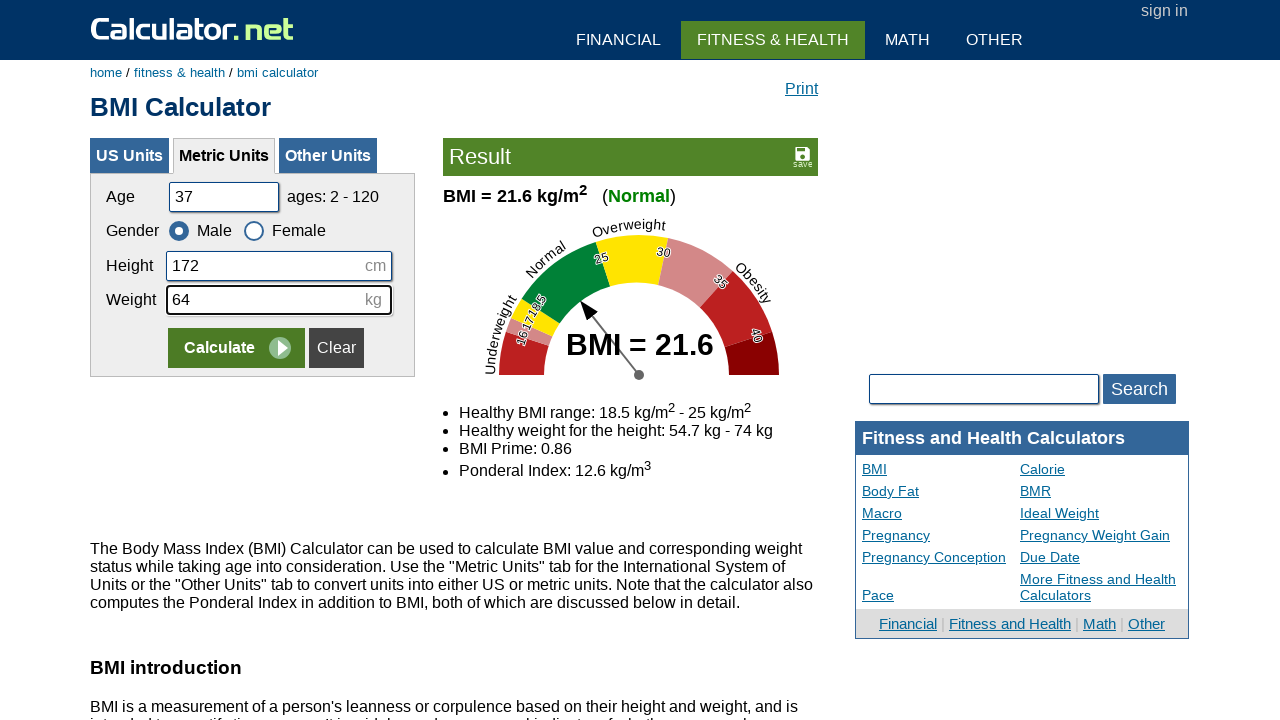

Clicked Calculate button for test case 2 at (236, 348) on input[value=Calculate]
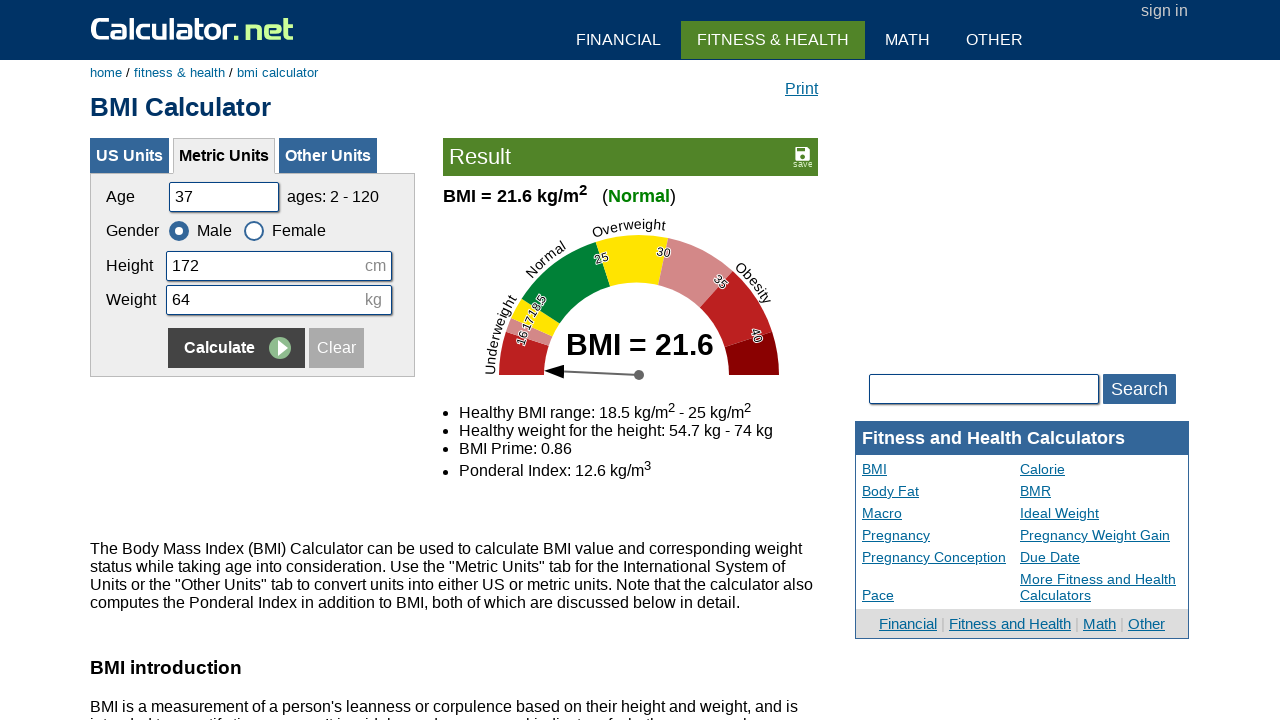

BMI result displayed for test case 2
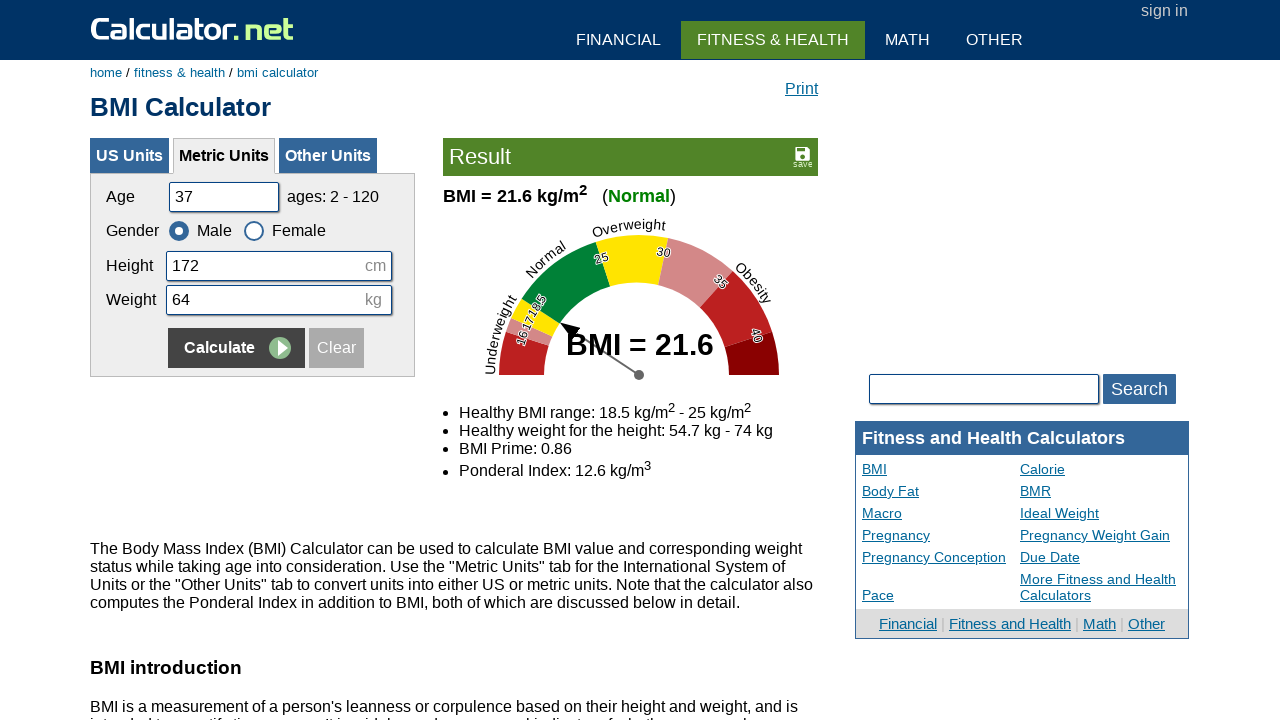

Clicked Clear button to reset form for test case 3 at (336, 348) on input[value=Clear]
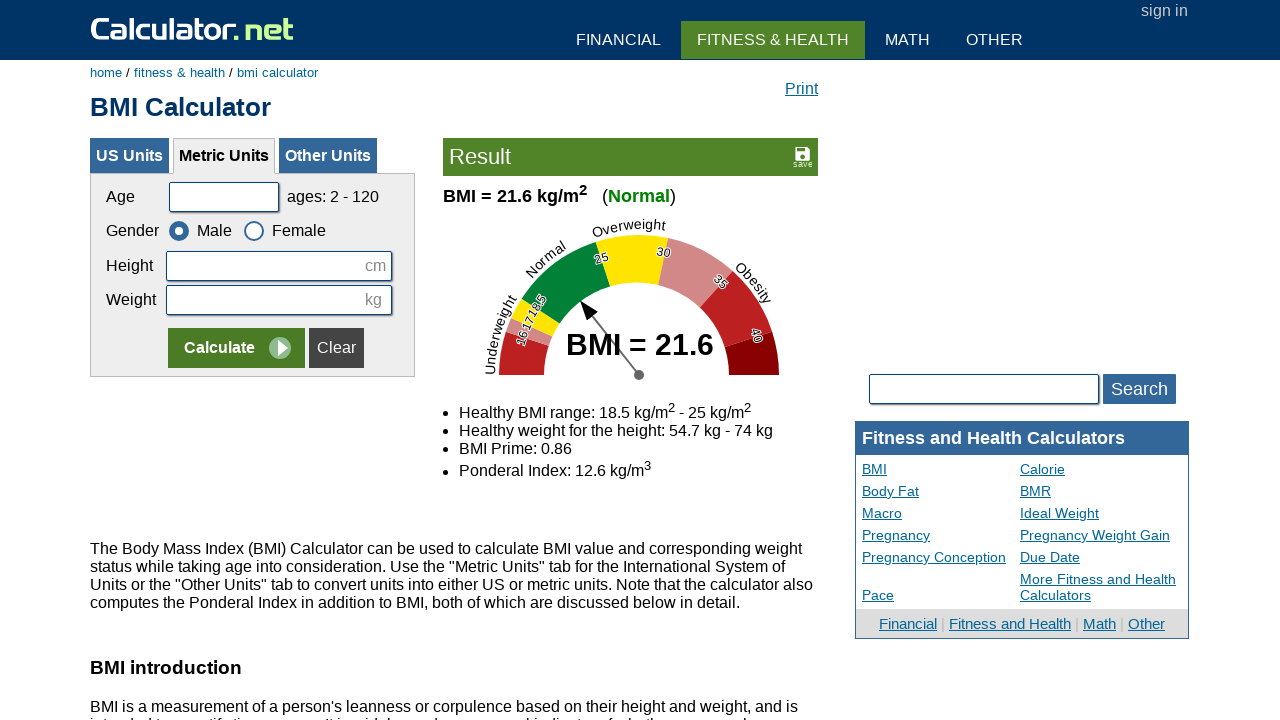

Filled age field with 37 for test case 3 on #cage
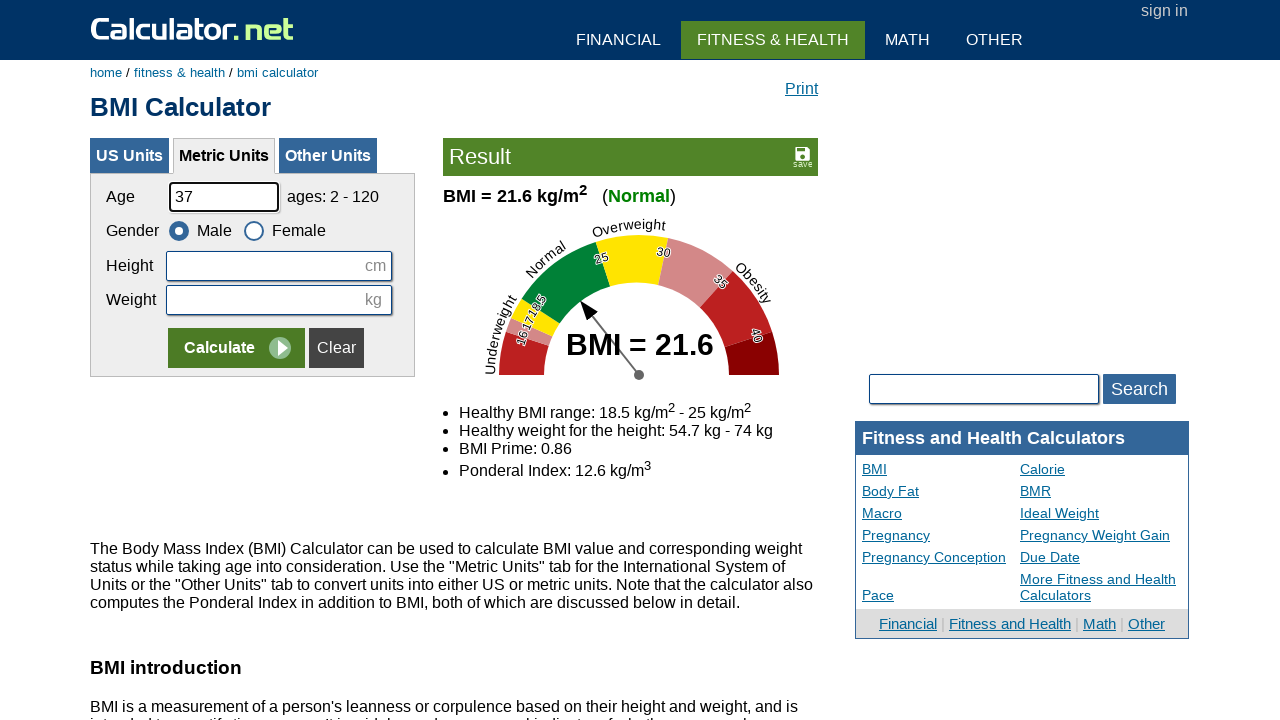

Filled height field with 172 cm for test case 3 on #cheightmeter
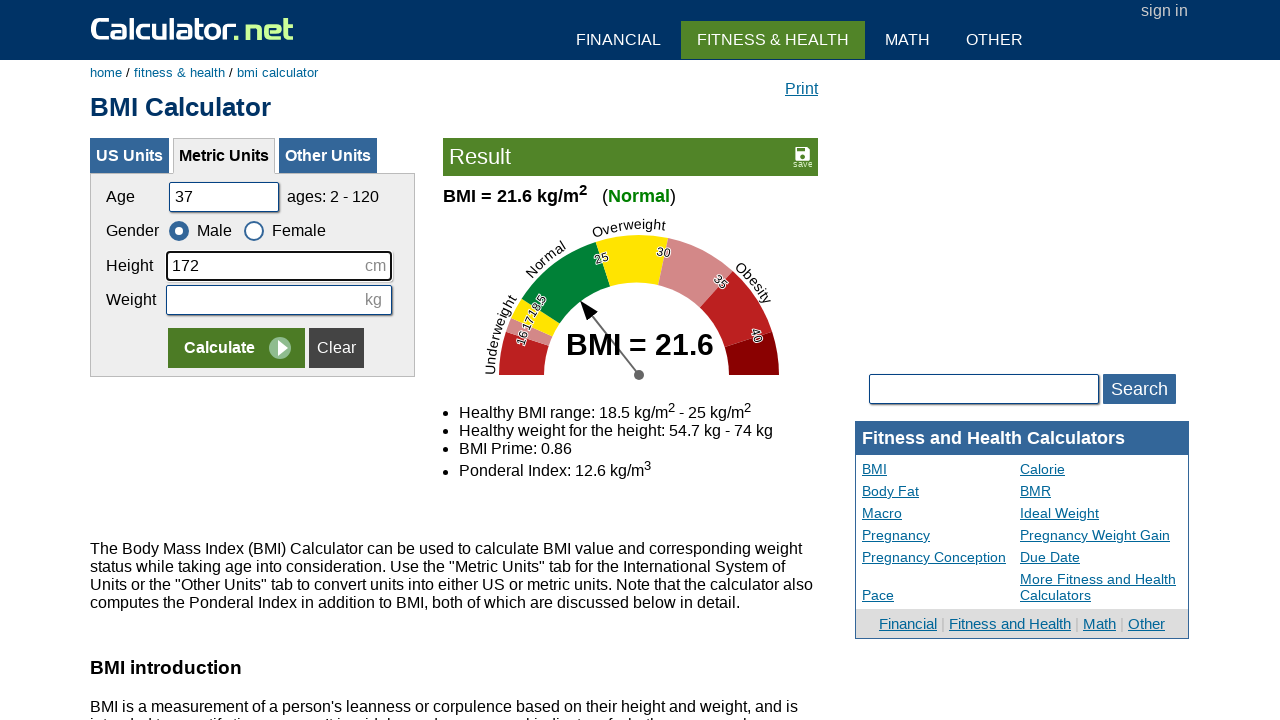

Filled weight field with 64 kg for test case 3 on #ckg
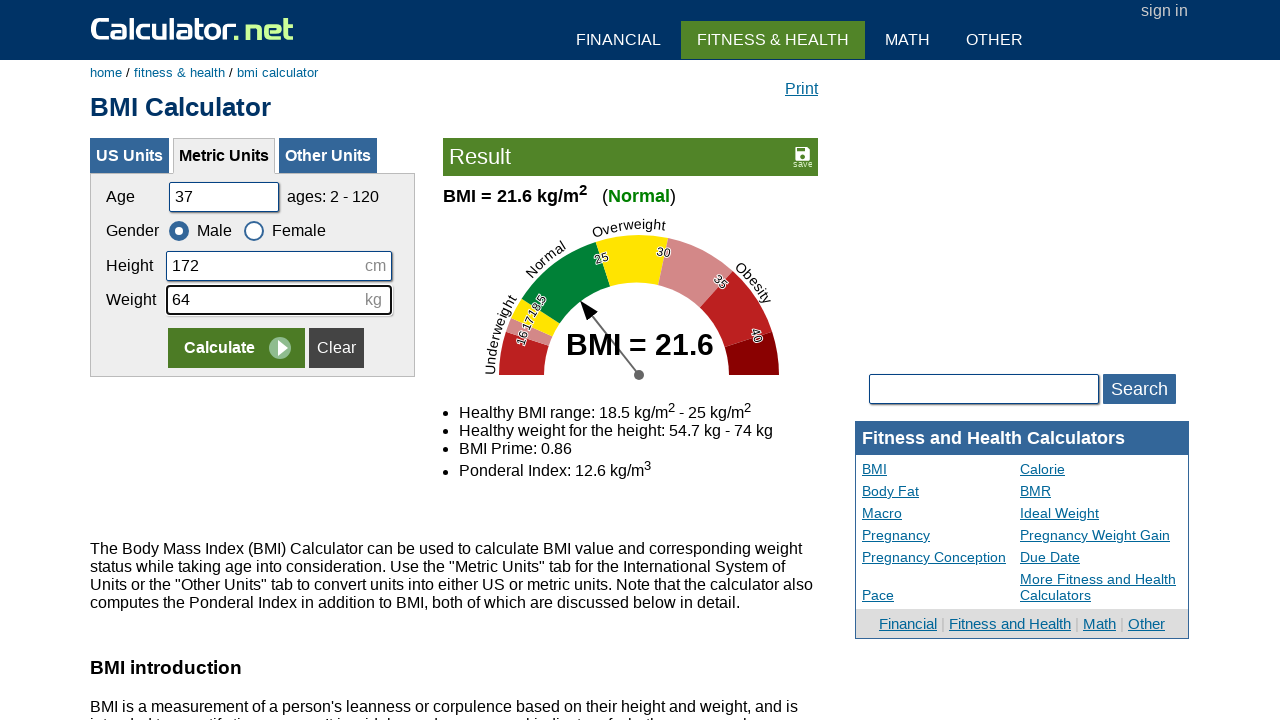

Clicked Calculate button for test case 3 at (236, 348) on input[value=Calculate]
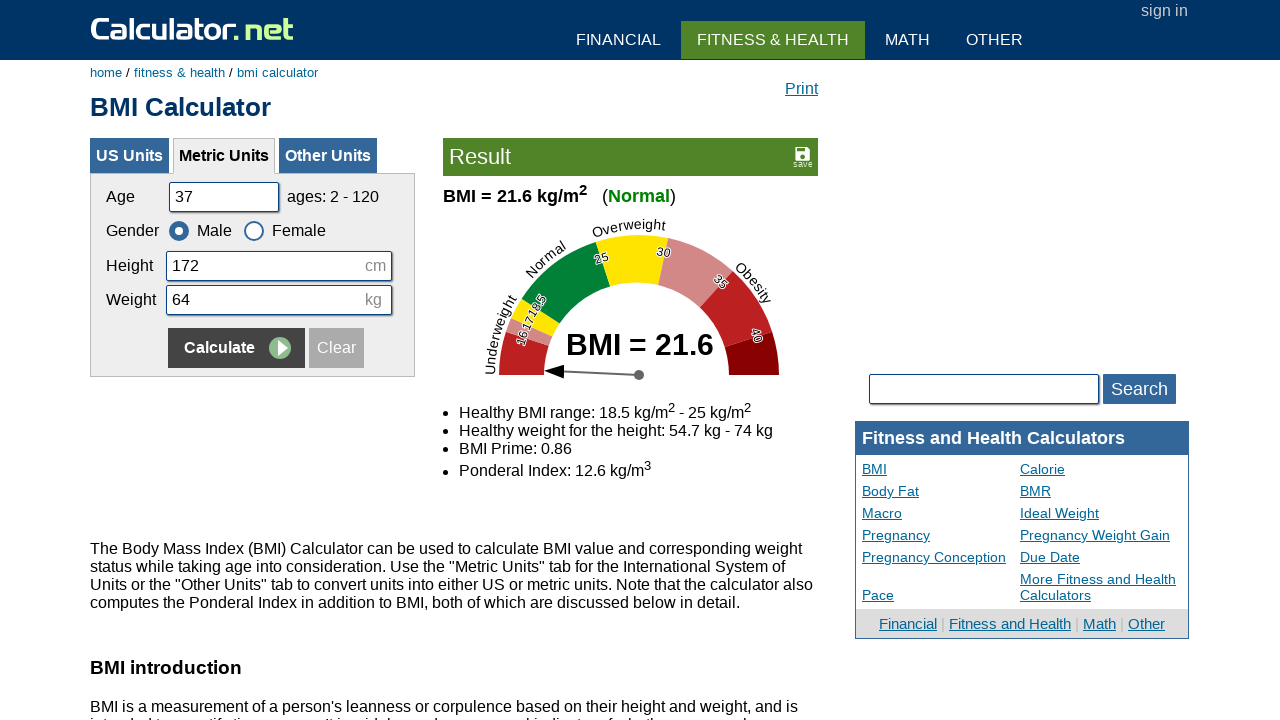

BMI result displayed for test case 3
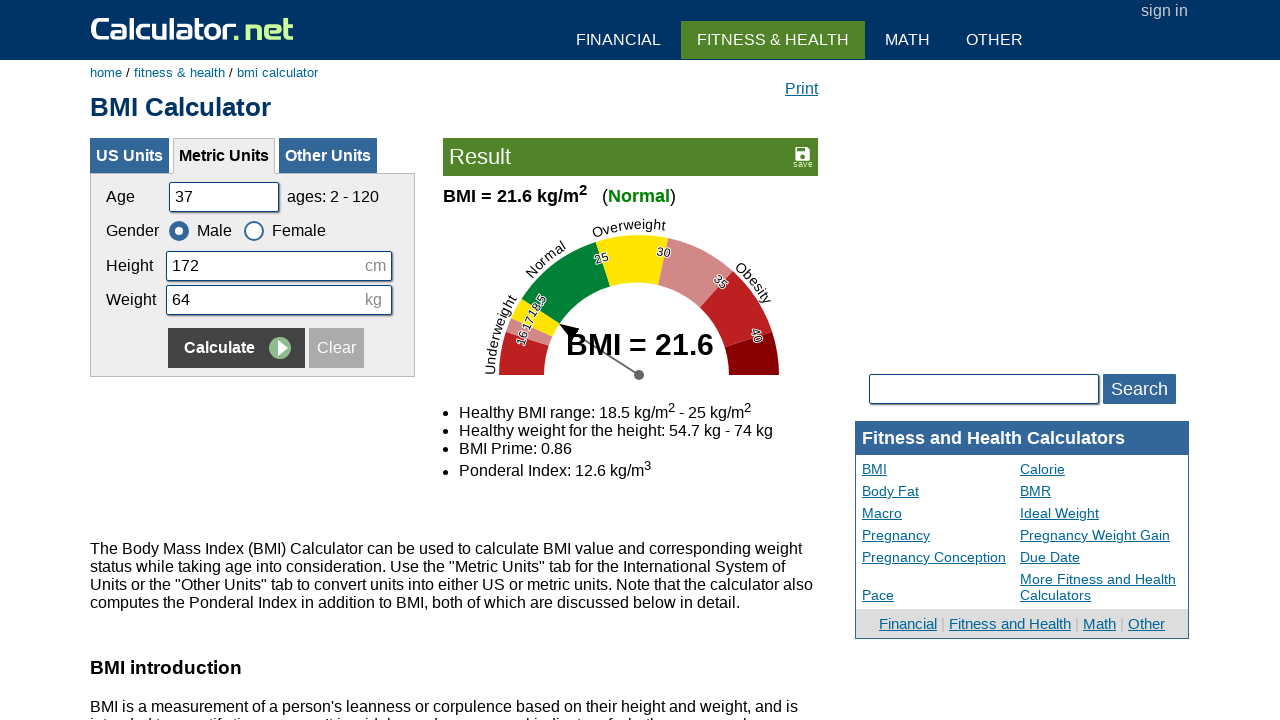

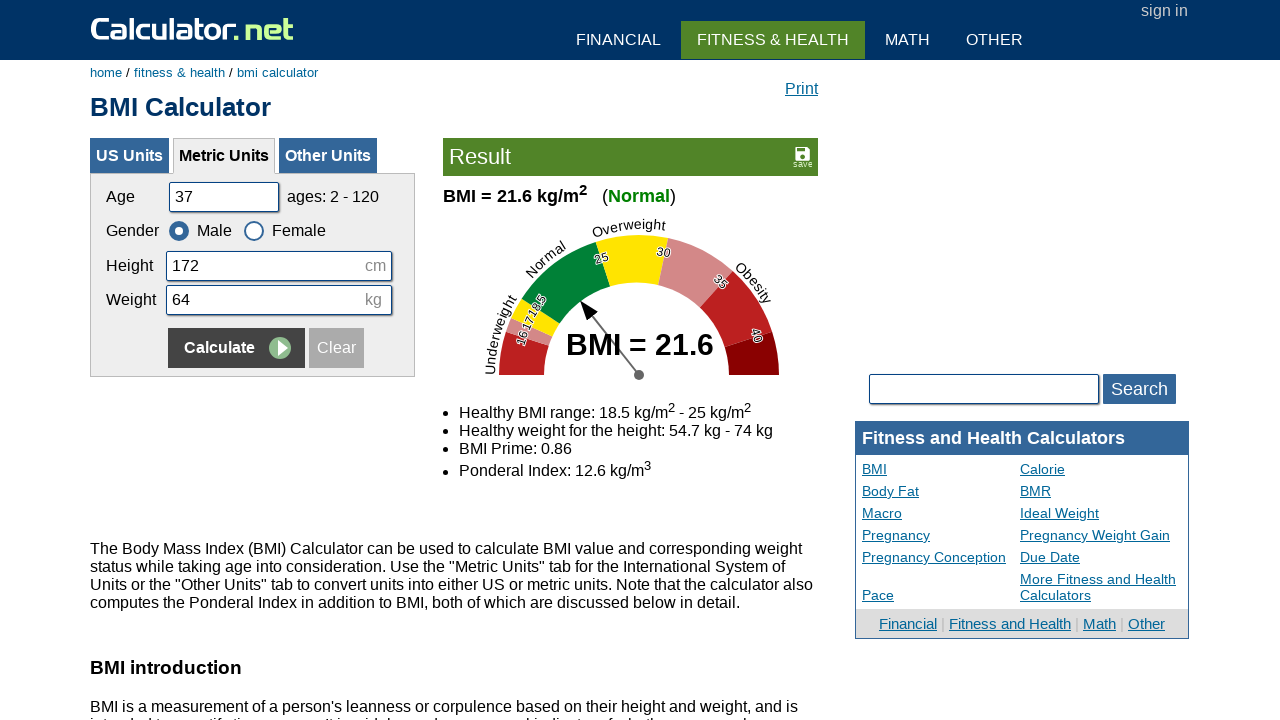